Tests form validation by clicking the continue button on a registration form without filling any fields, then capturing the validation error messages

Starting URL: https://naveenautomationlabs.com/opencart/index.php?route=account/register

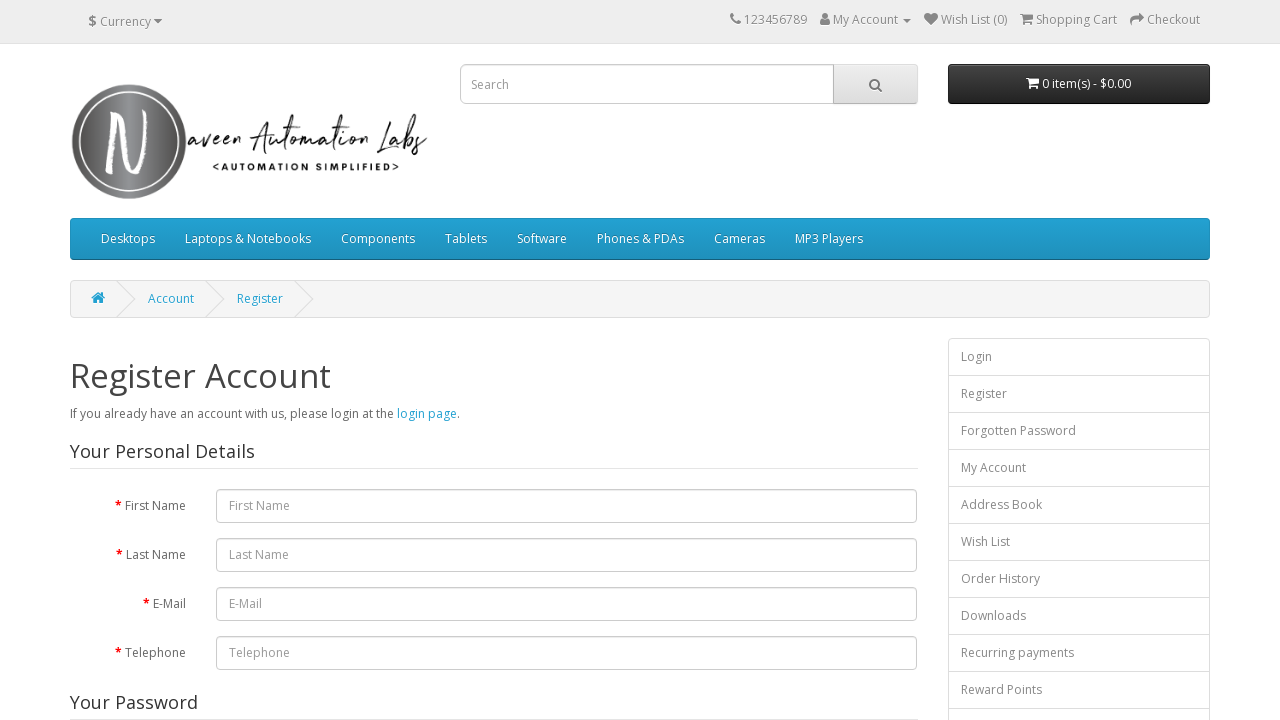

Clicked continue button on registration form without filling any fields at (879, 427) on //*[@id="content"]/form/div/div/input[2]
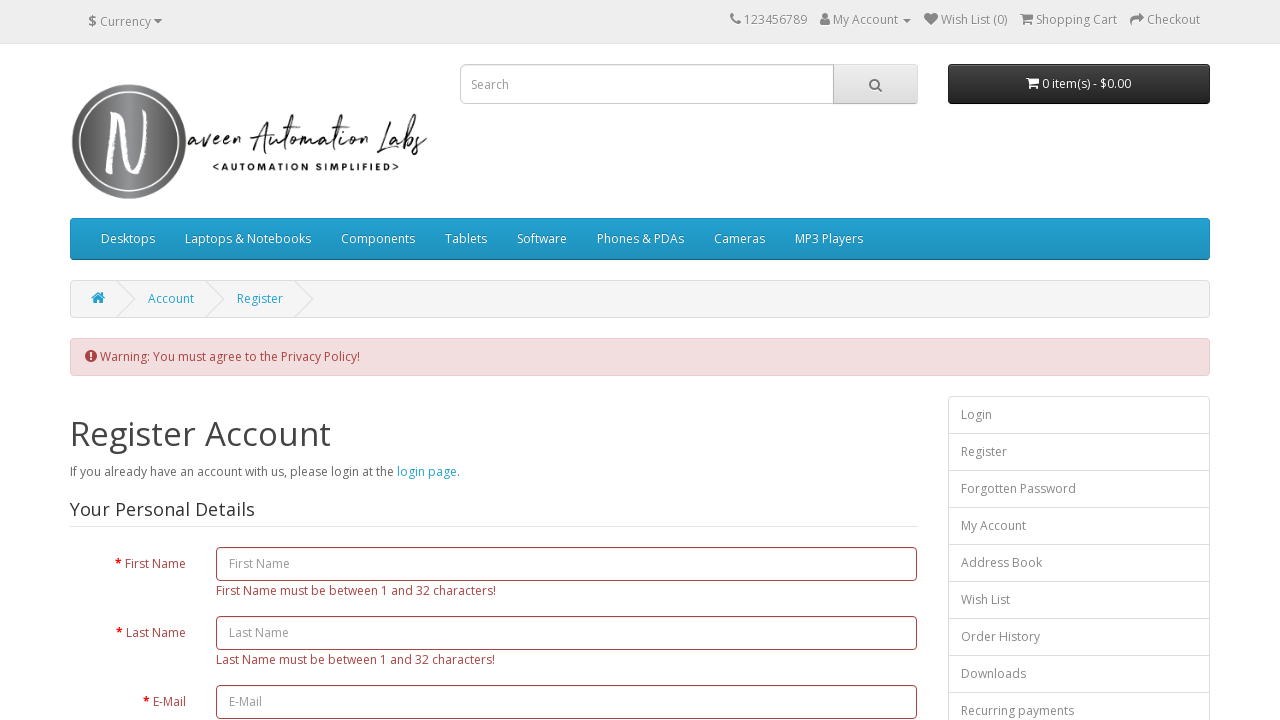

Validation error messages appeared
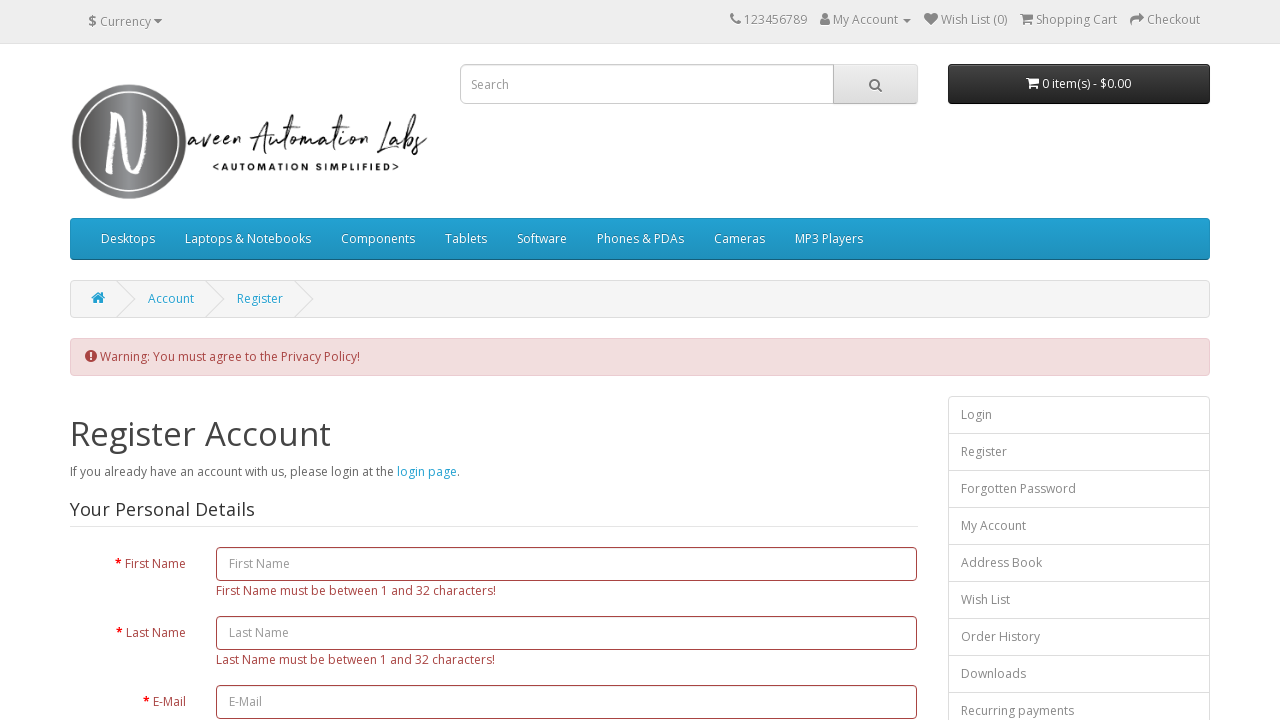

Captured first name validation message
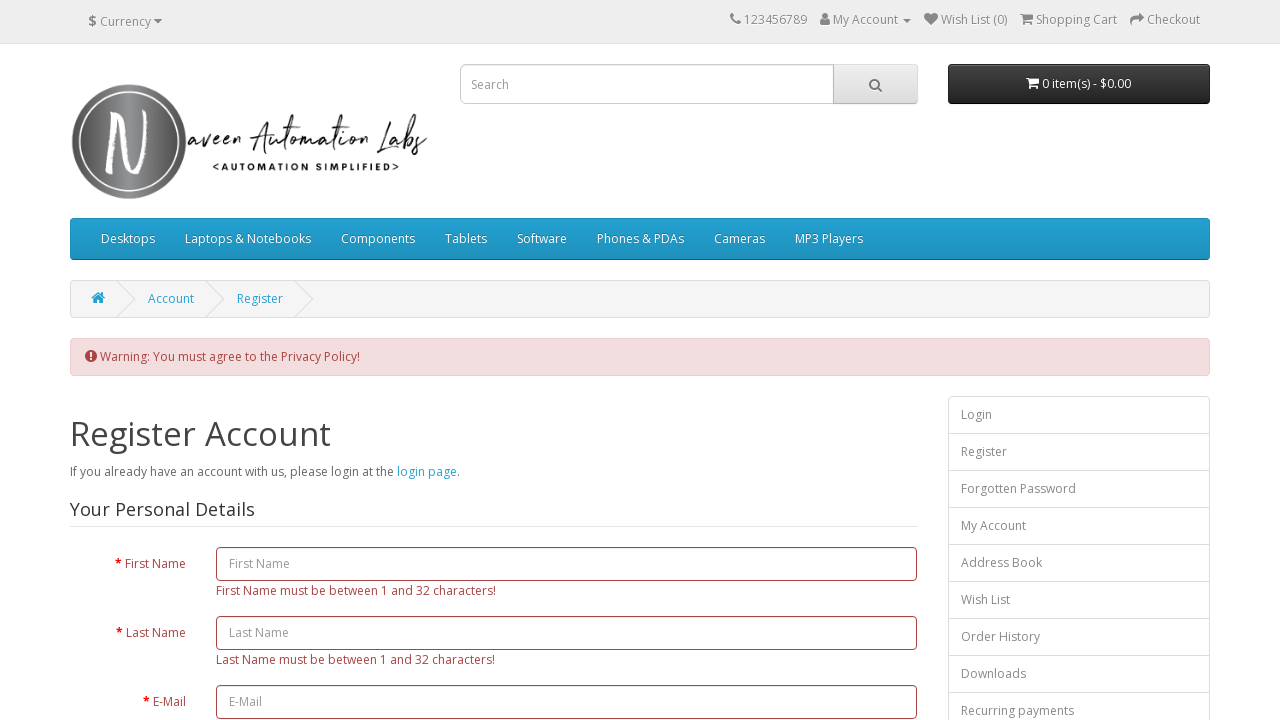

Captured last name validation message
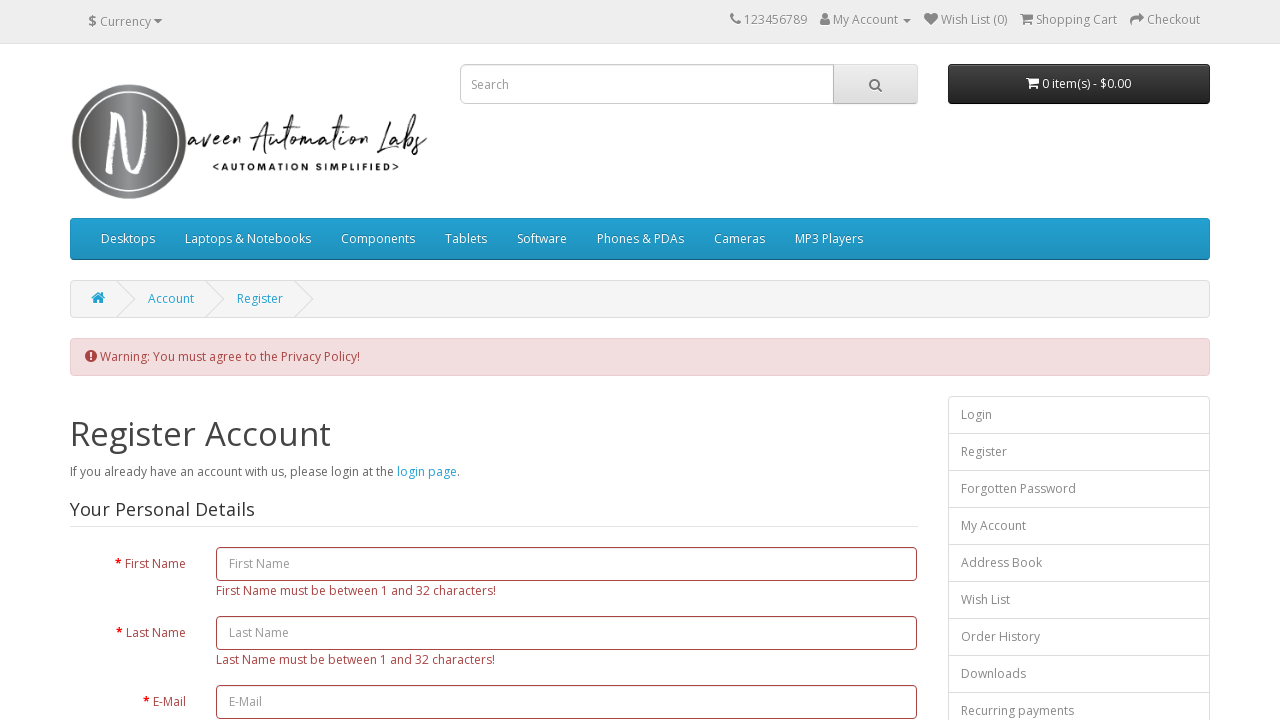

Captured email validation message
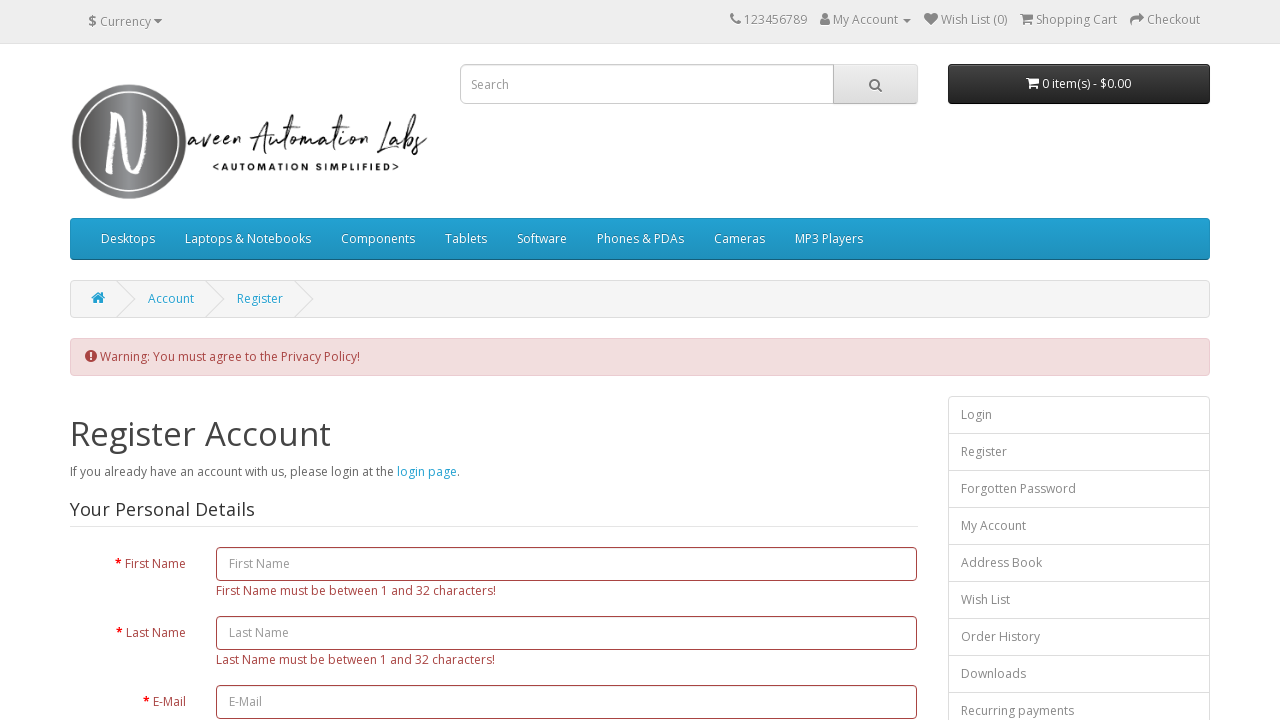

Captured telephone validation message
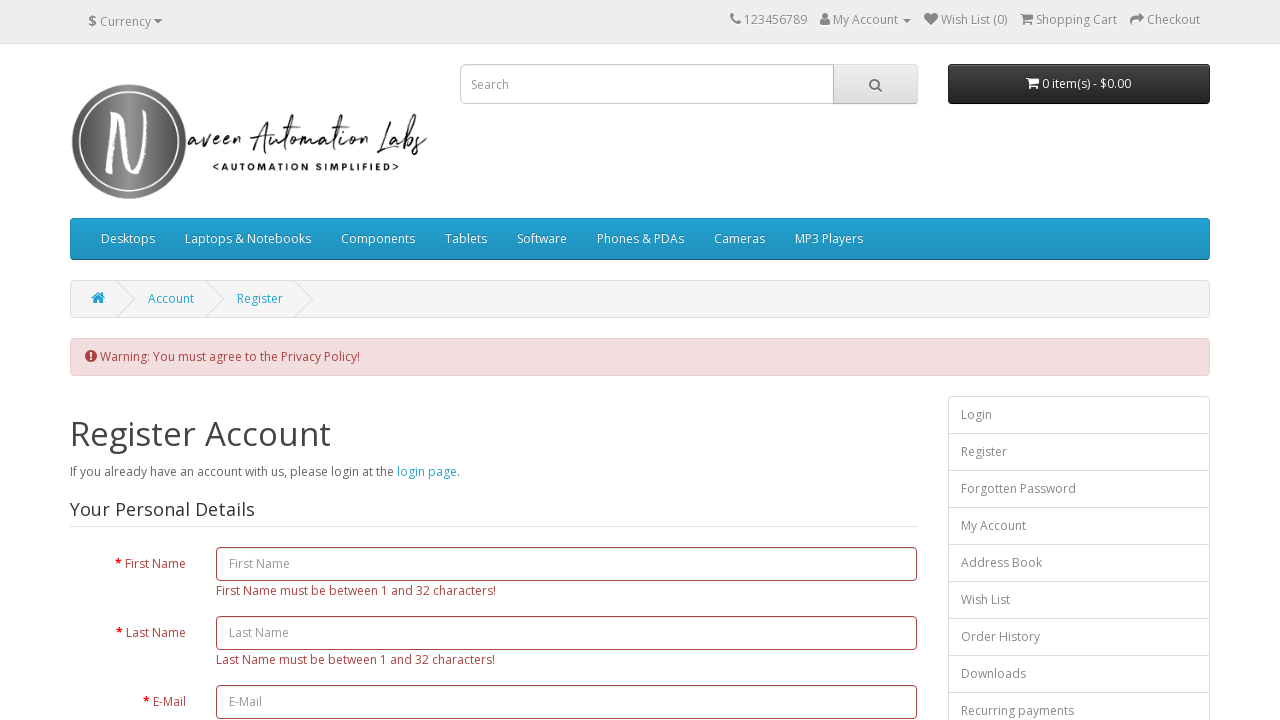

Captured password validation message
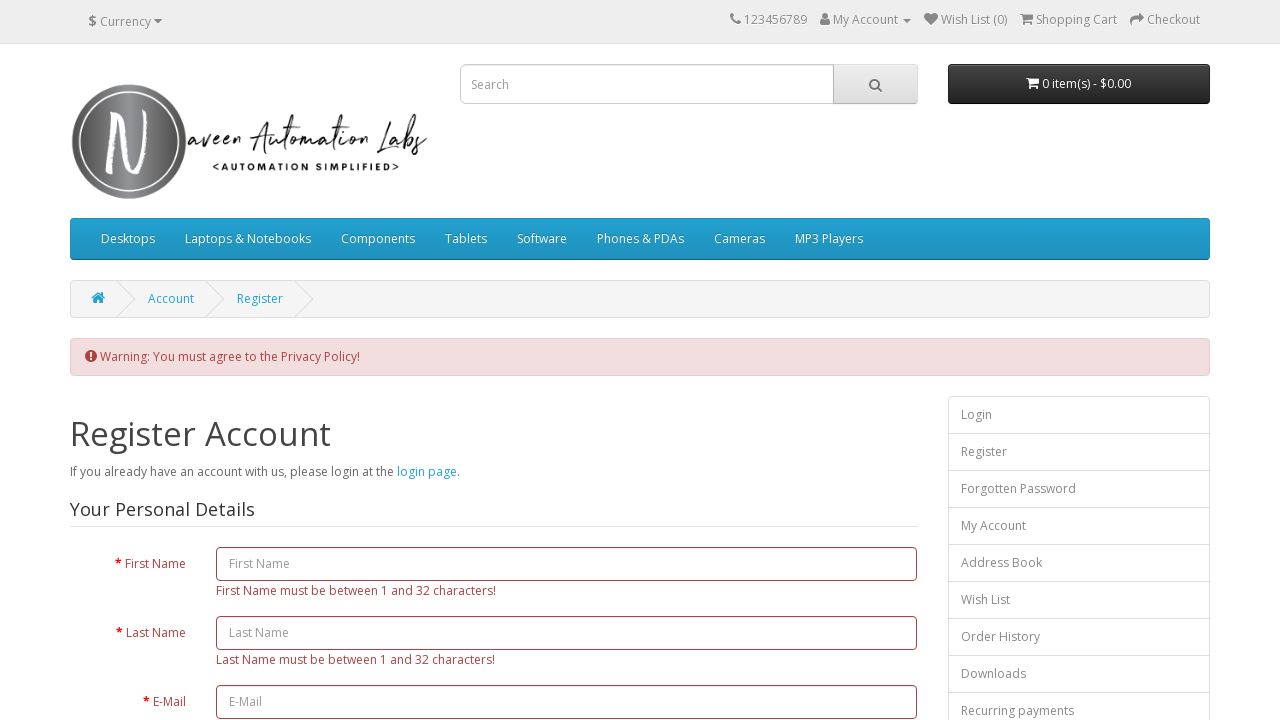

Verified first name validation message is present
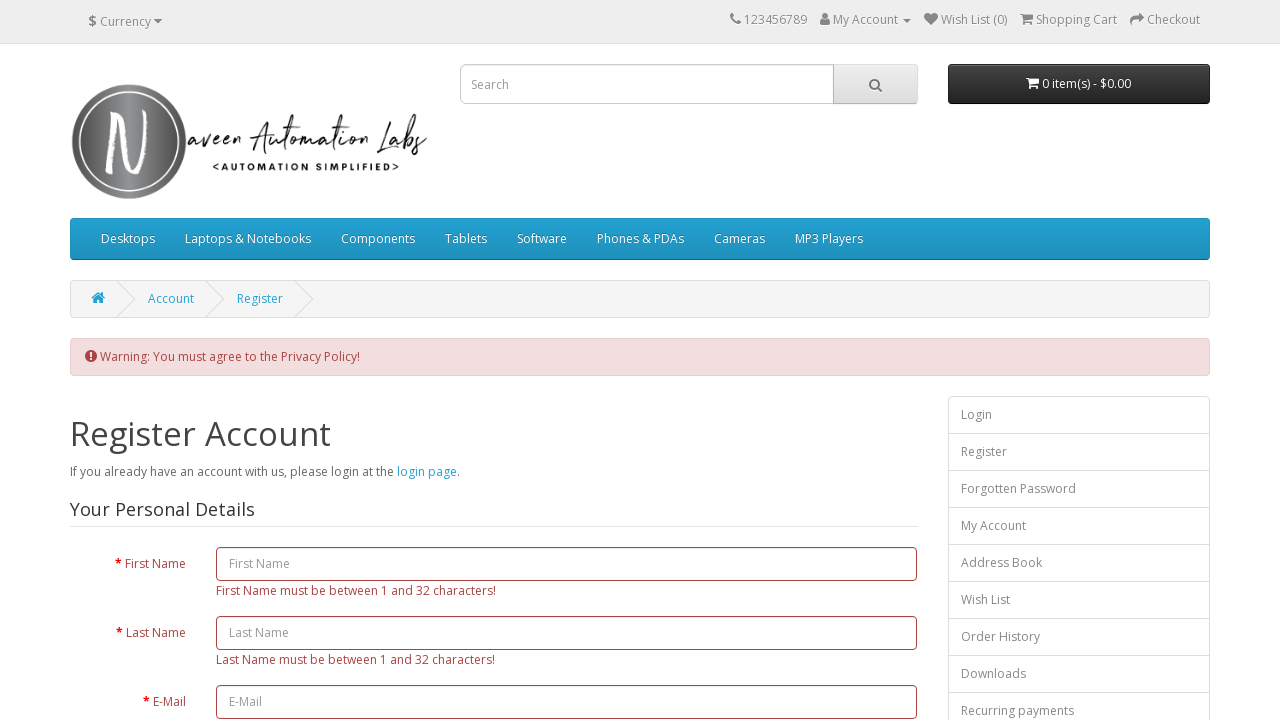

Verified last name validation message is present
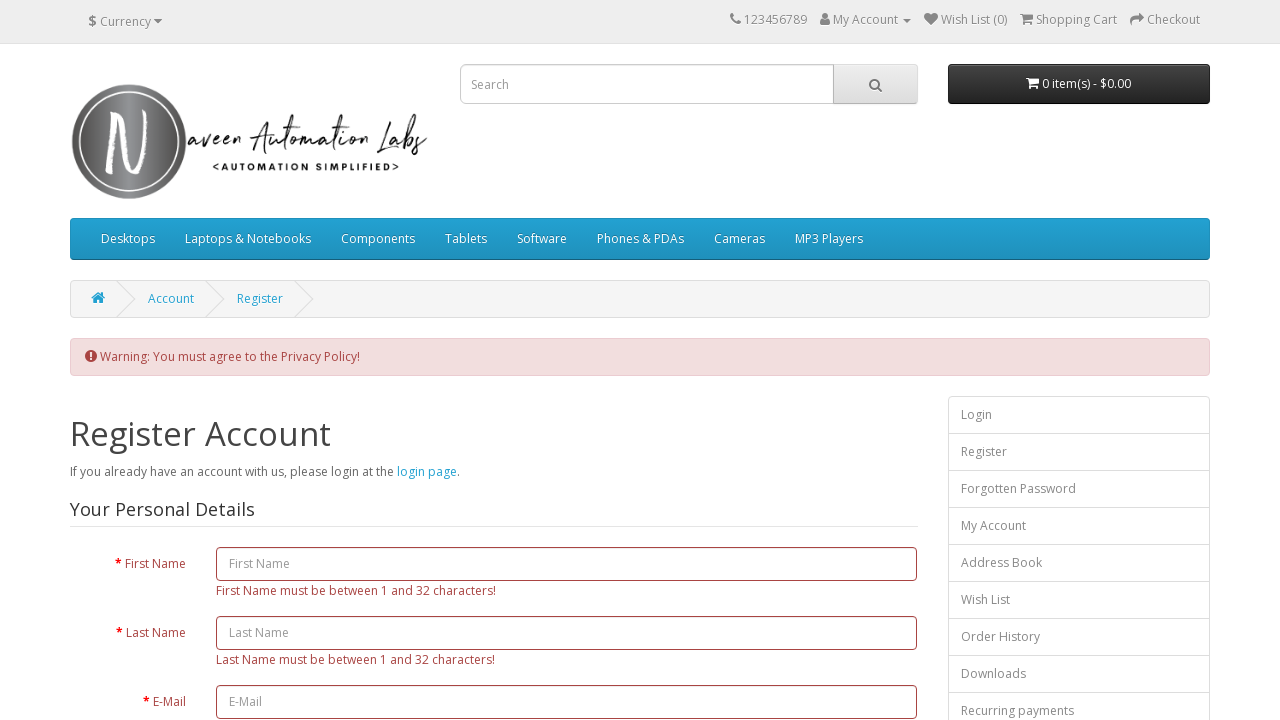

Verified email validation message is present
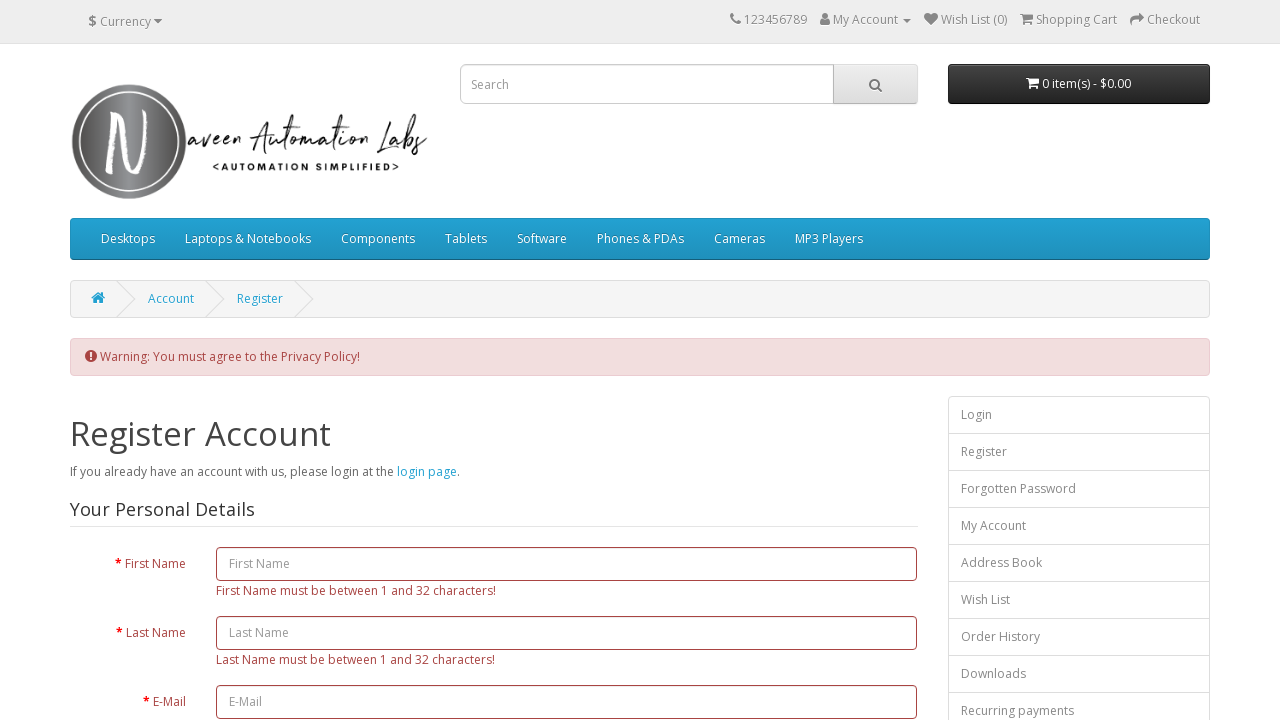

Verified telephone validation message is present
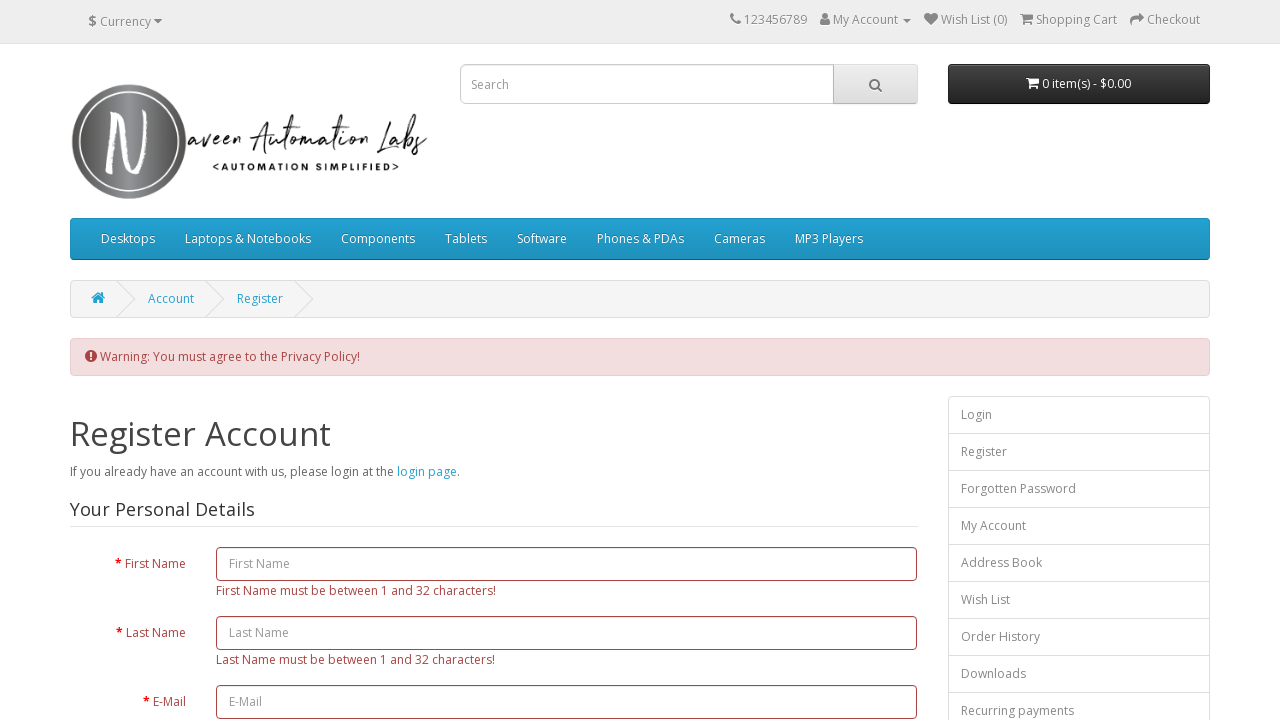

Verified password validation message is present
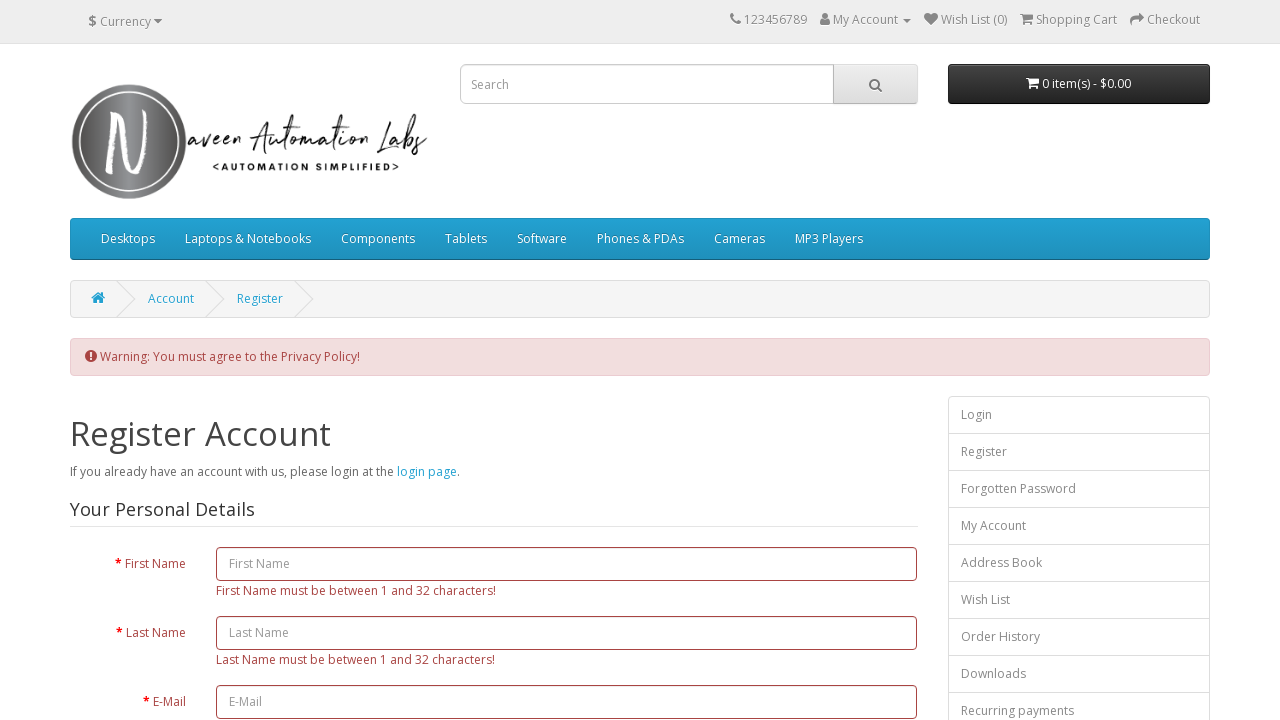

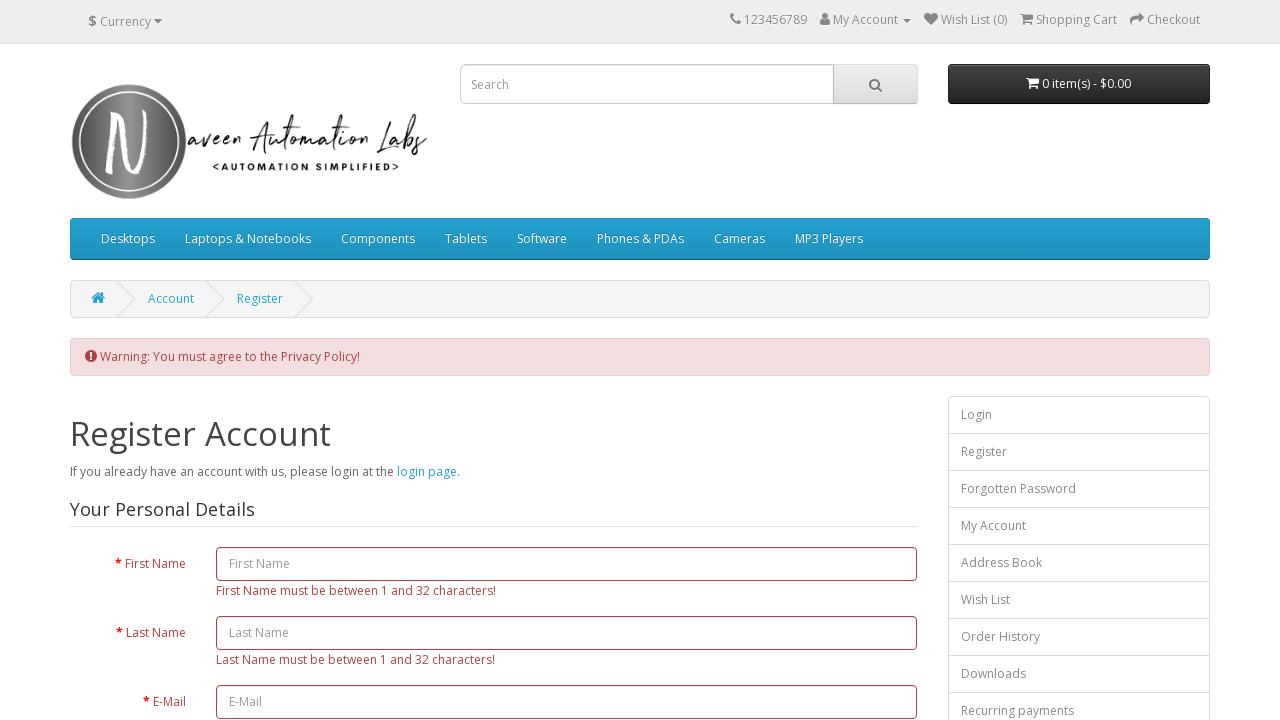